Simple test that navigates to skelbiu.lt website

Starting URL: https://www.skelbiu.lt

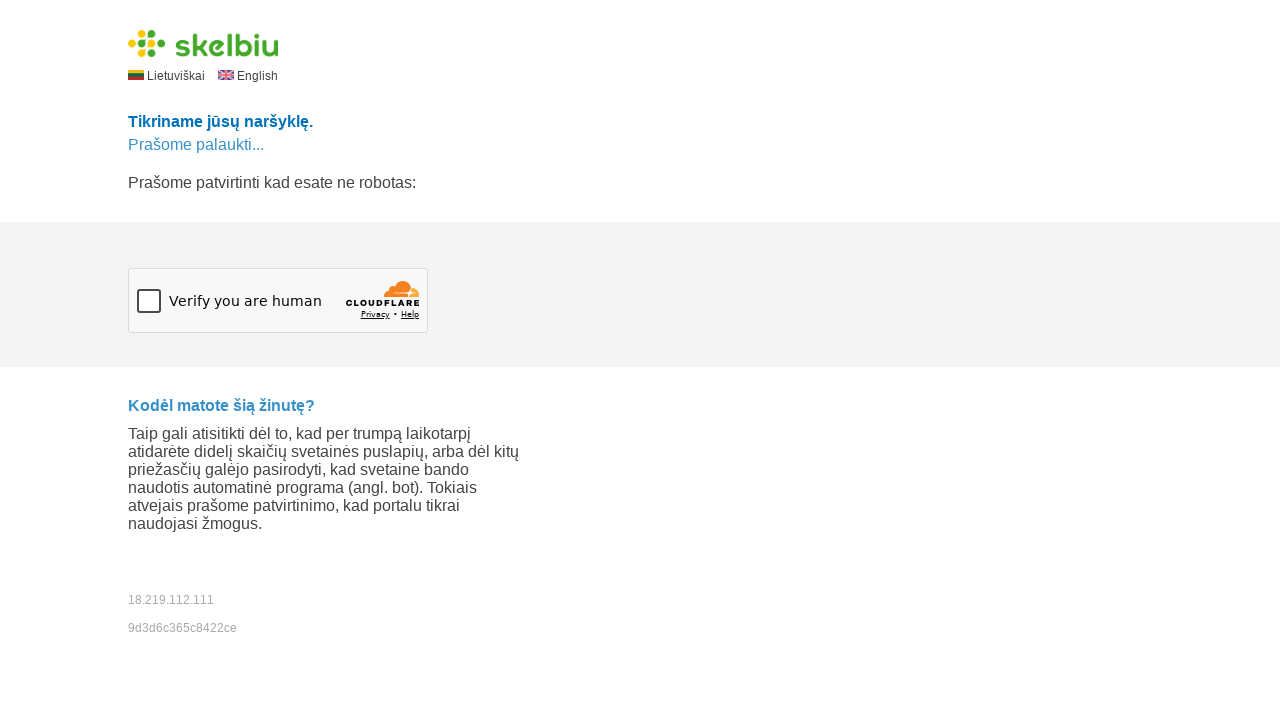

Navigated to https://www.skelbiu.lt
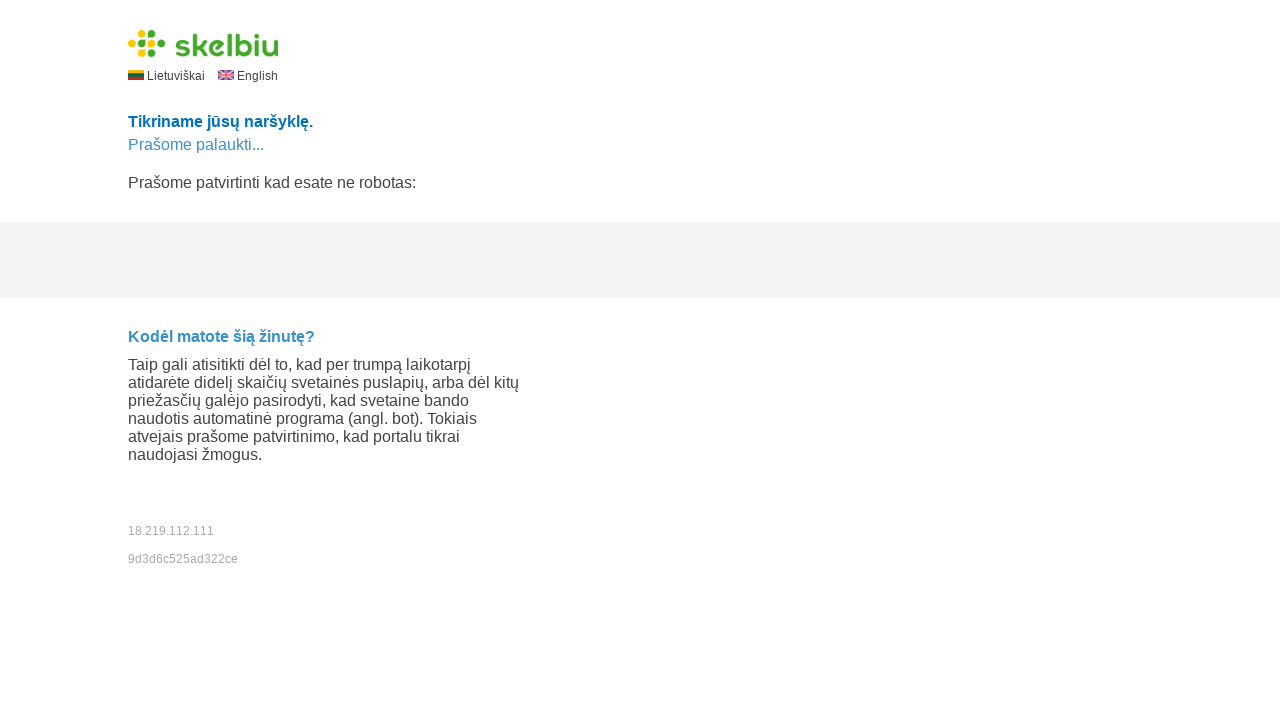

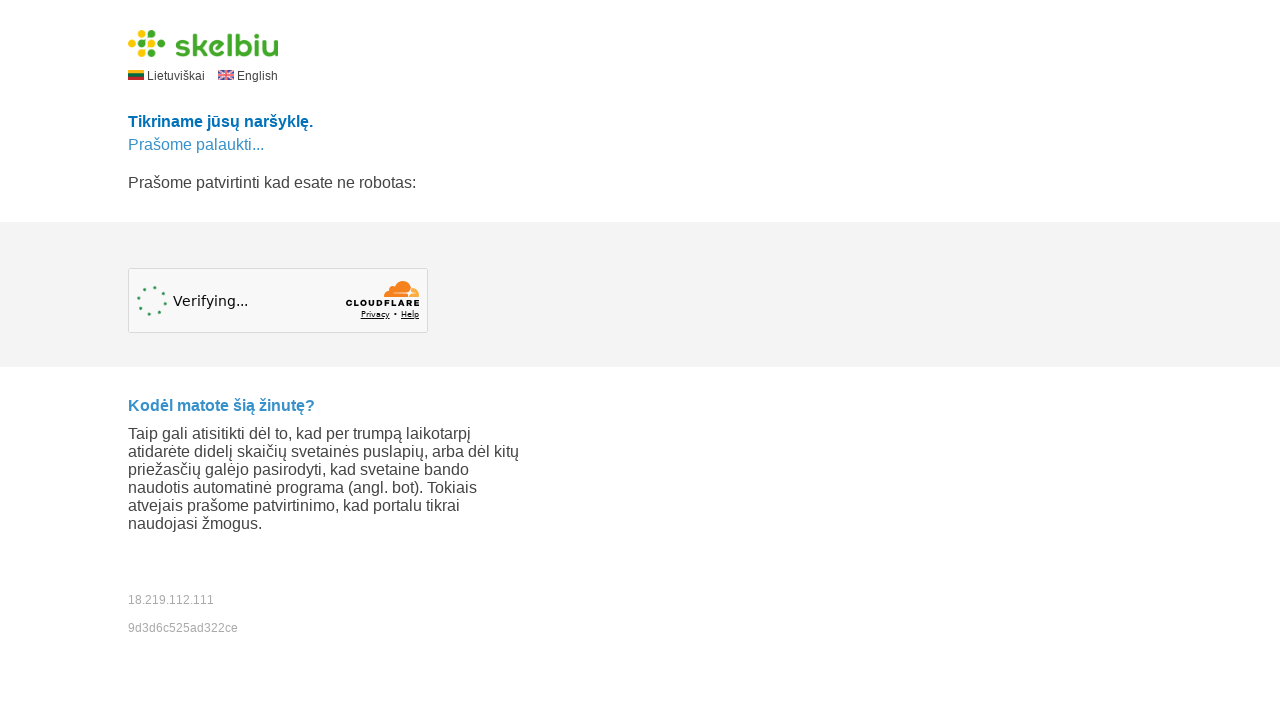